Tests double click functionality on a button and verifies the message

Starting URL: https://demoqa.com/elements

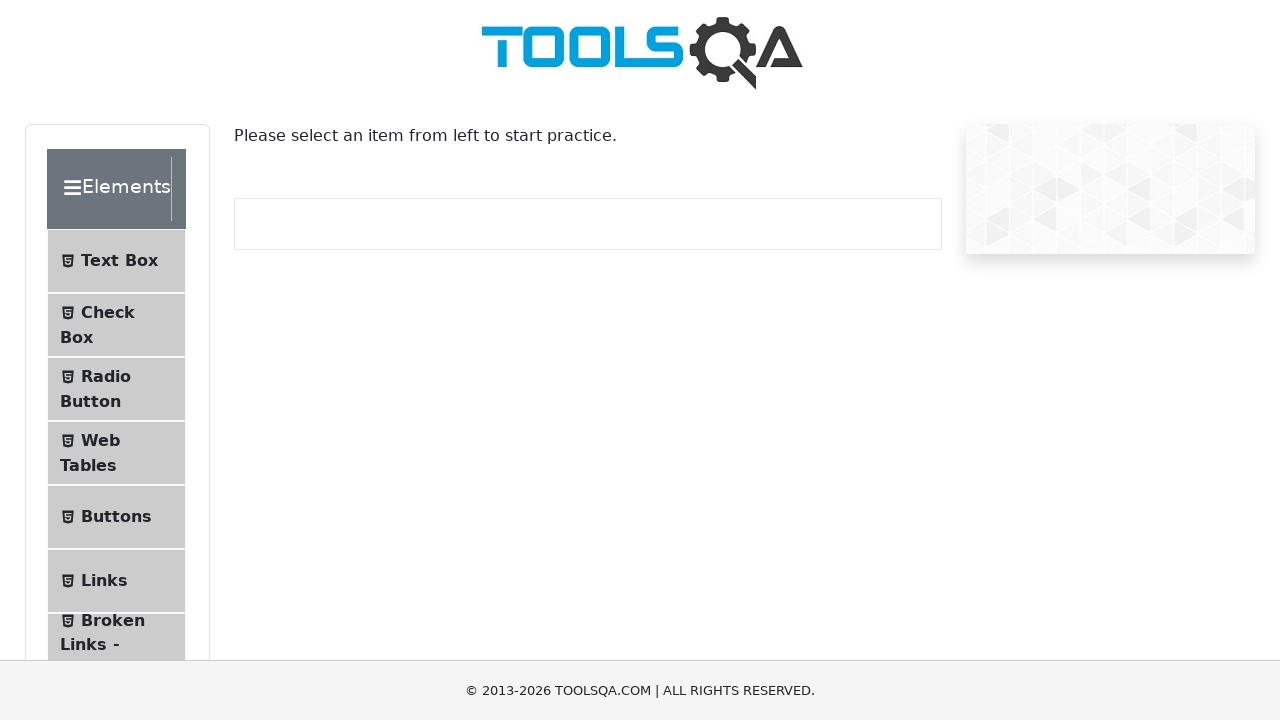

Scrolled to Buttons menu item
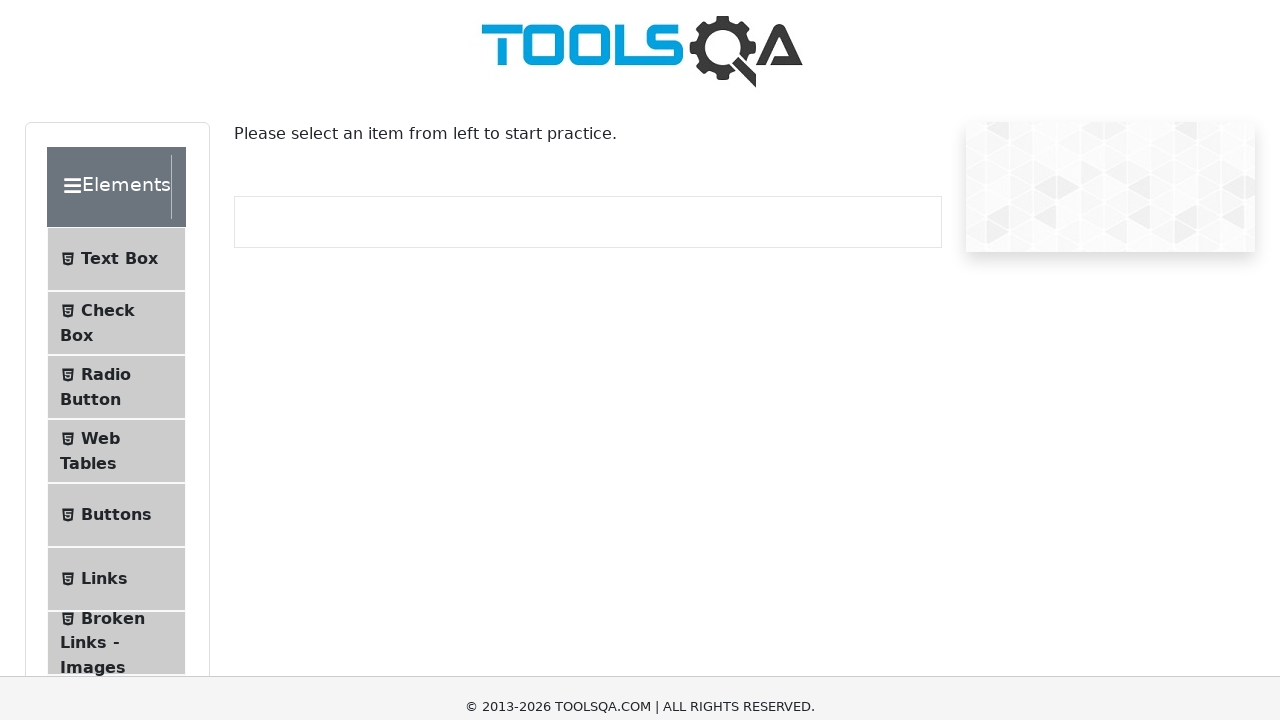

Clicked Buttons menu item at (116, 32) on #item-4
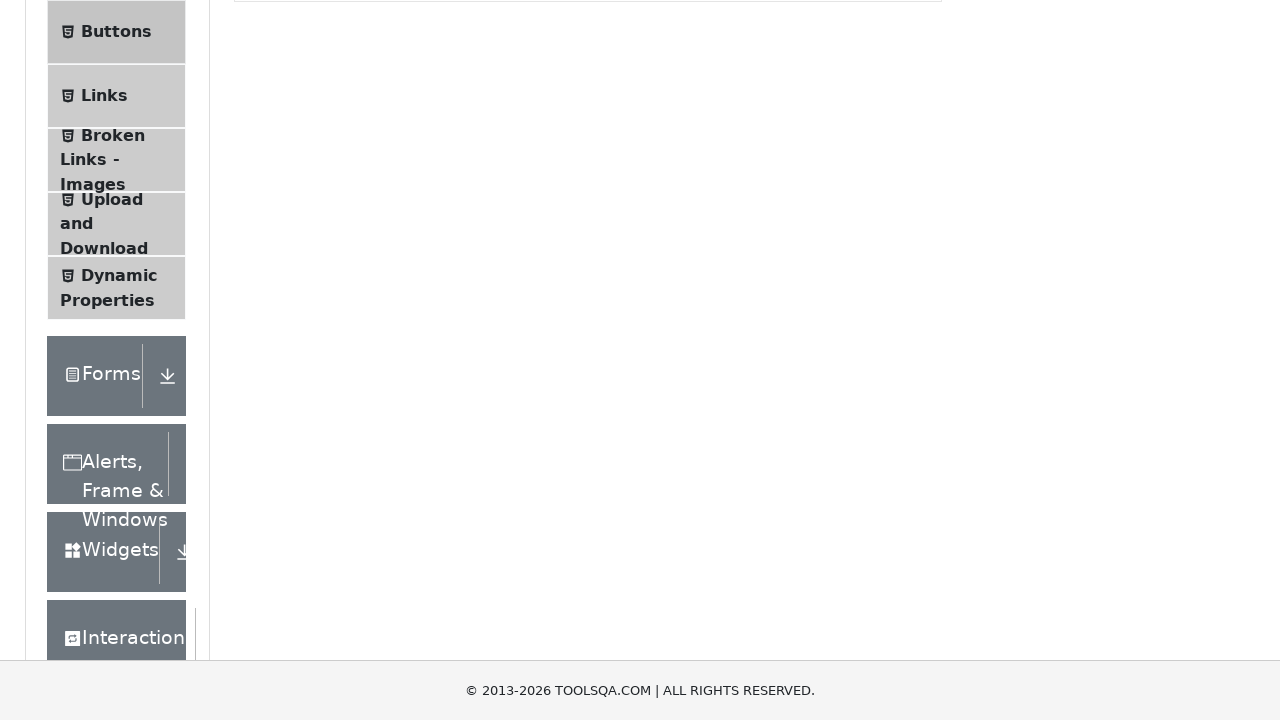

Navigated to Buttons page
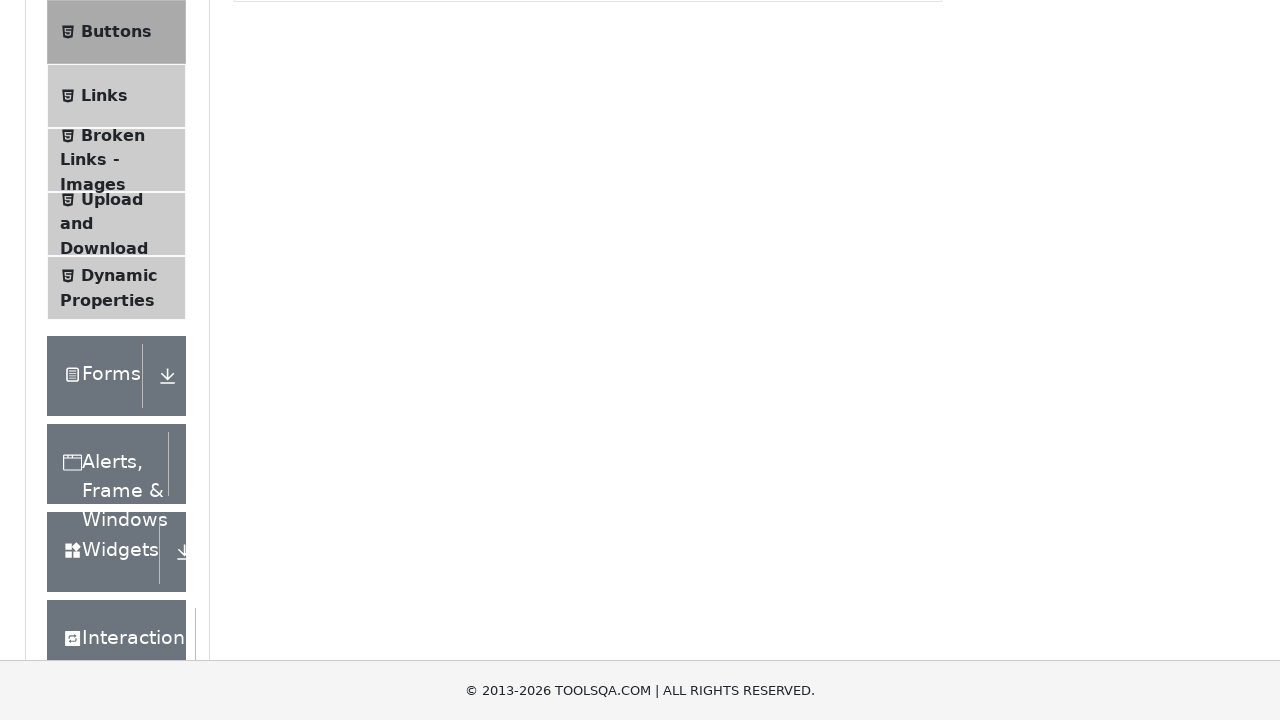

Double-clicked the double click button at (310, 242) on #doubleClickBtn
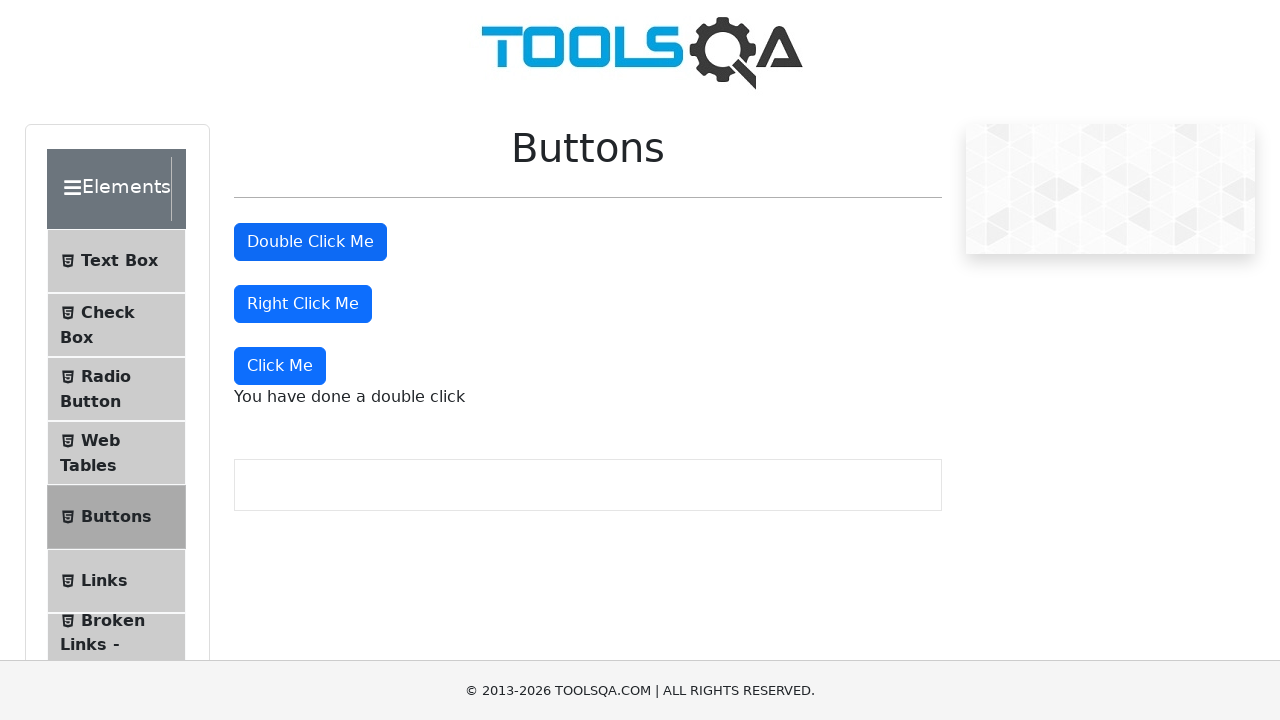

Double click message appeared on page
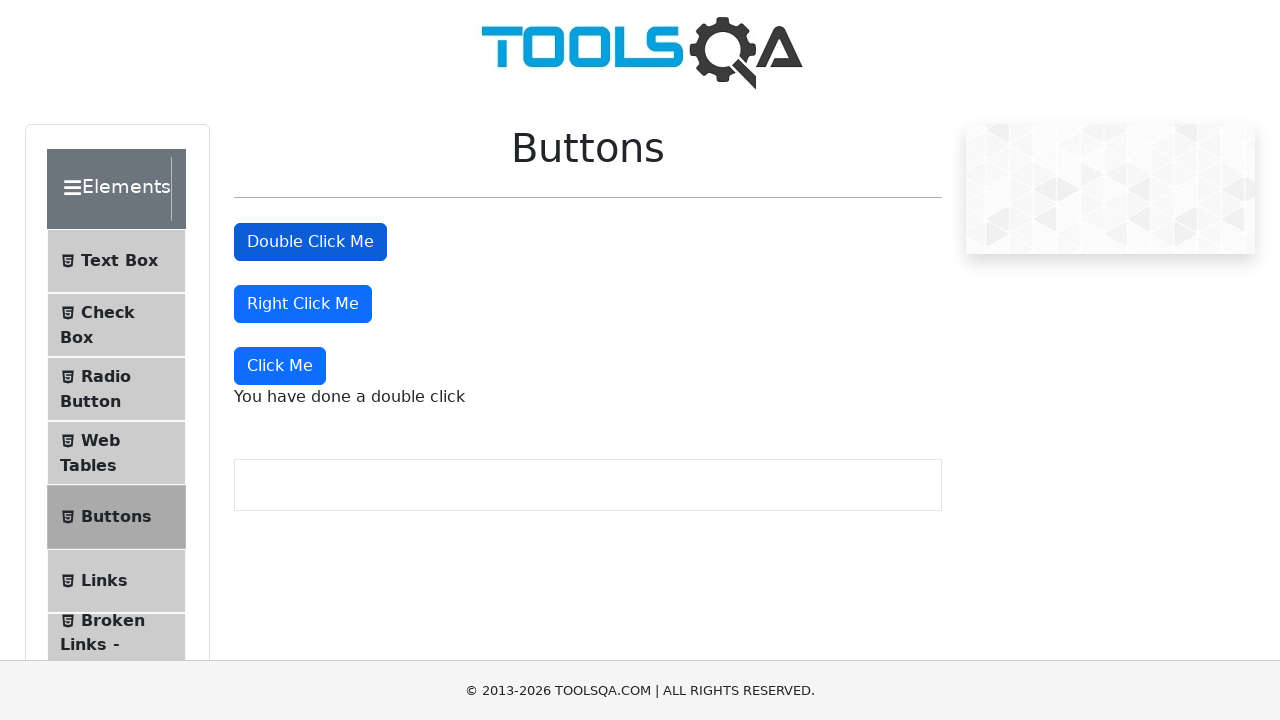

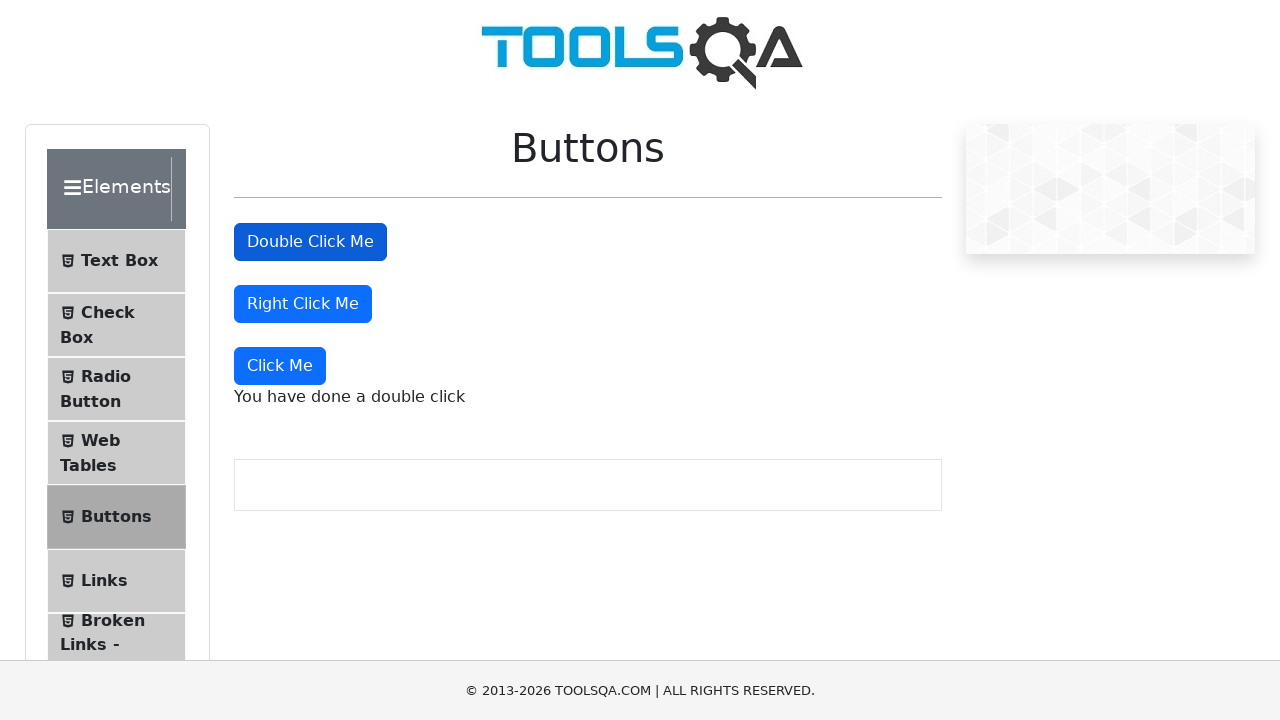